Tests the e-commerce flow by searching for products starting with "Ca", verifying 4 products are visible, adding one to cart, and proceeding through checkout to place an order.

Starting URL: https://rahulshettyacademy.com/seleniumPractise/#/

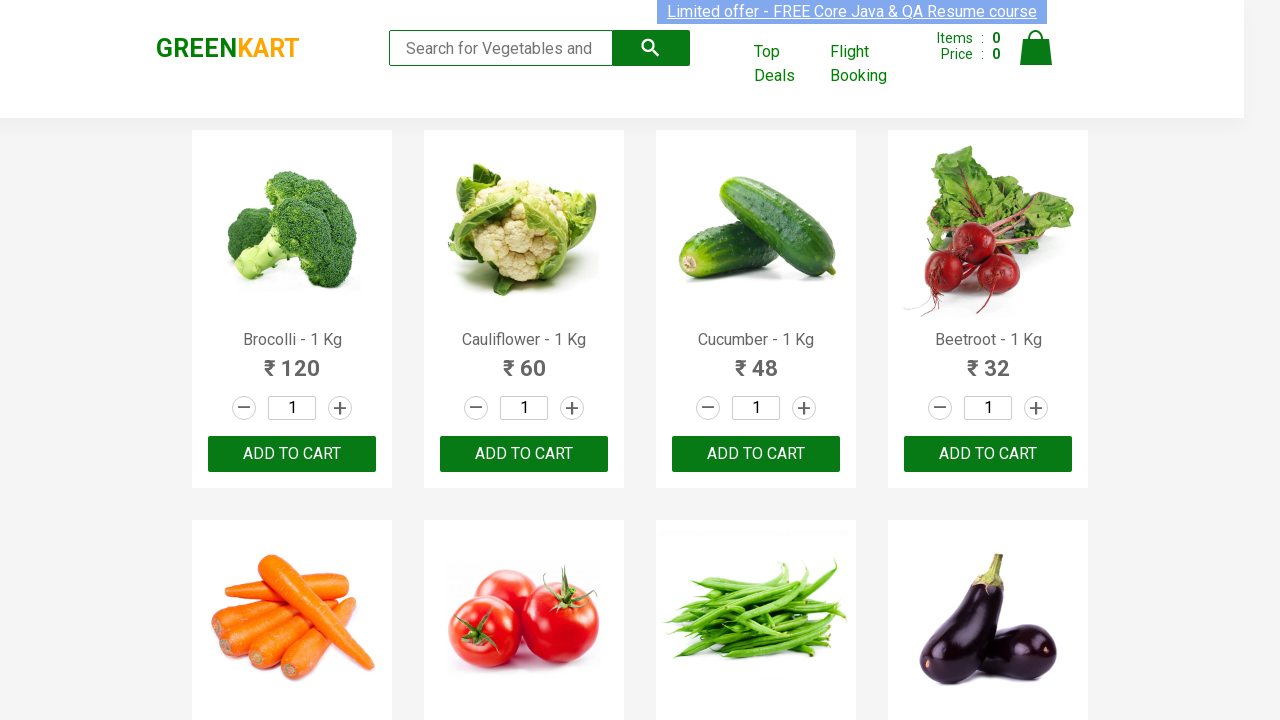

Filled search box with 'Ca' to filter products on input[type='search']
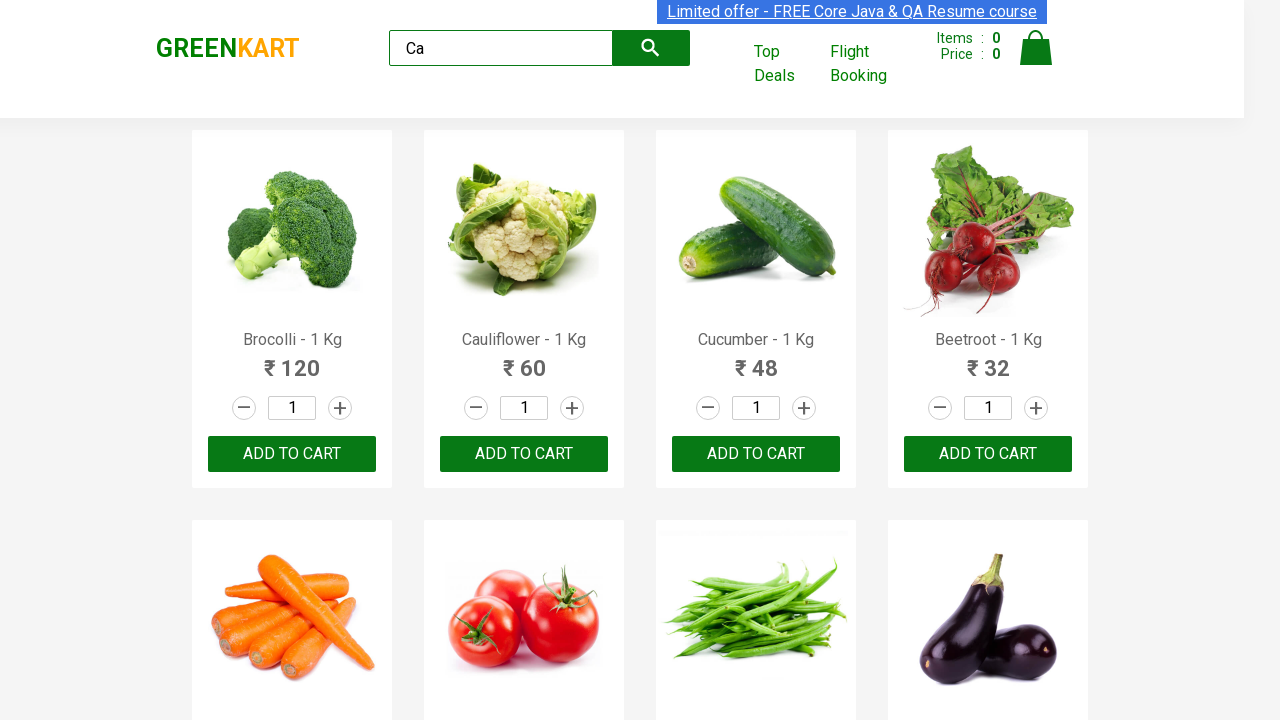

Waited for products to filter
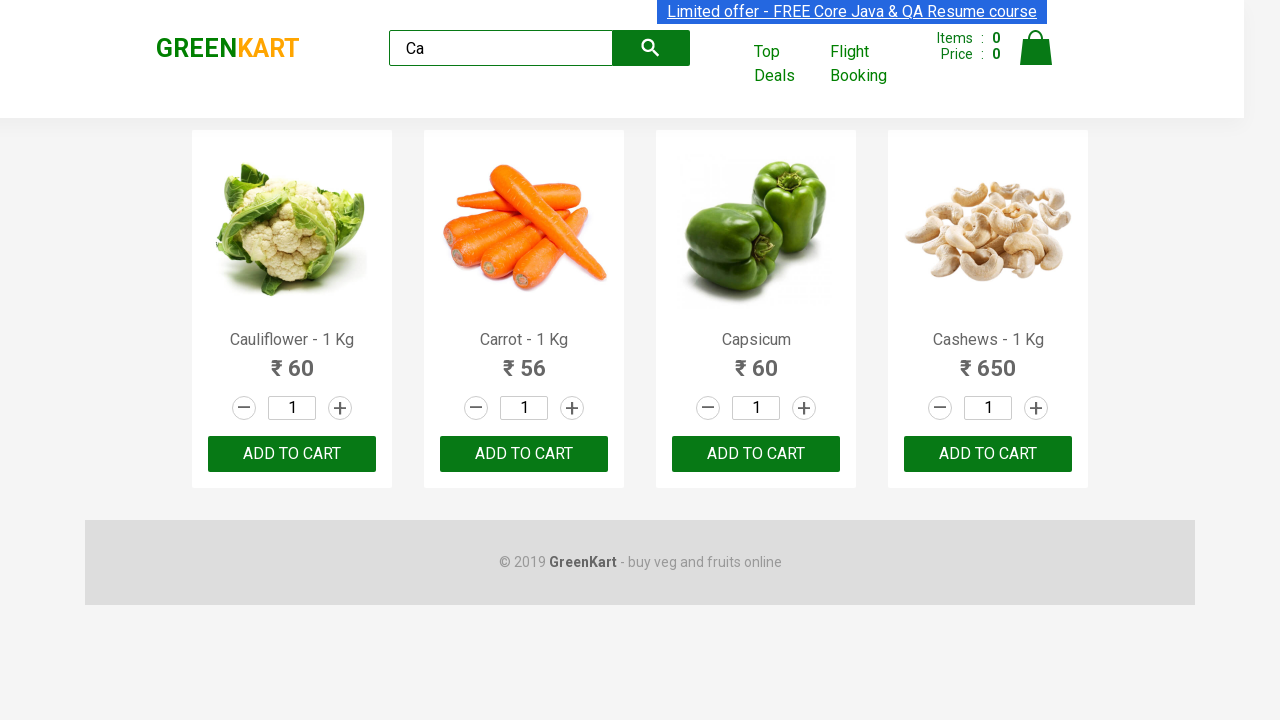

Verified that visible products loaded
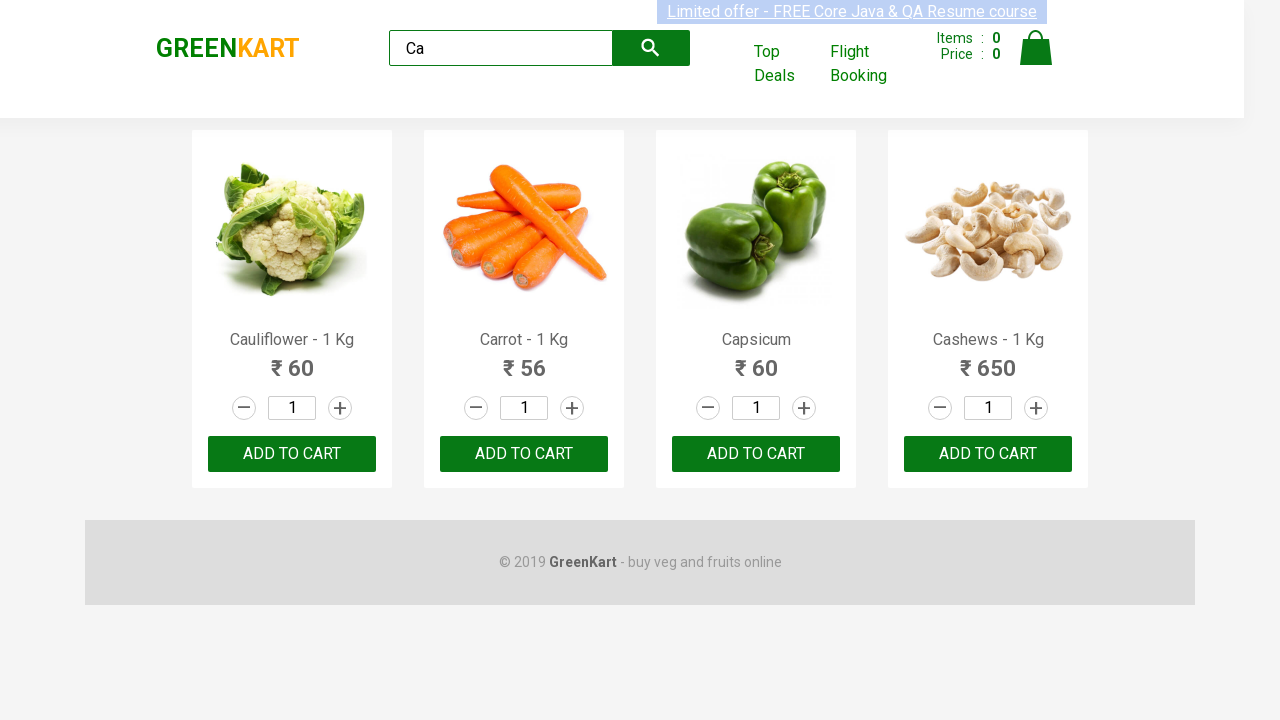

Clicked ADD TO CART button on the third product at (756, 454) on .products .product >> nth=2 >> text=ADD TO CART
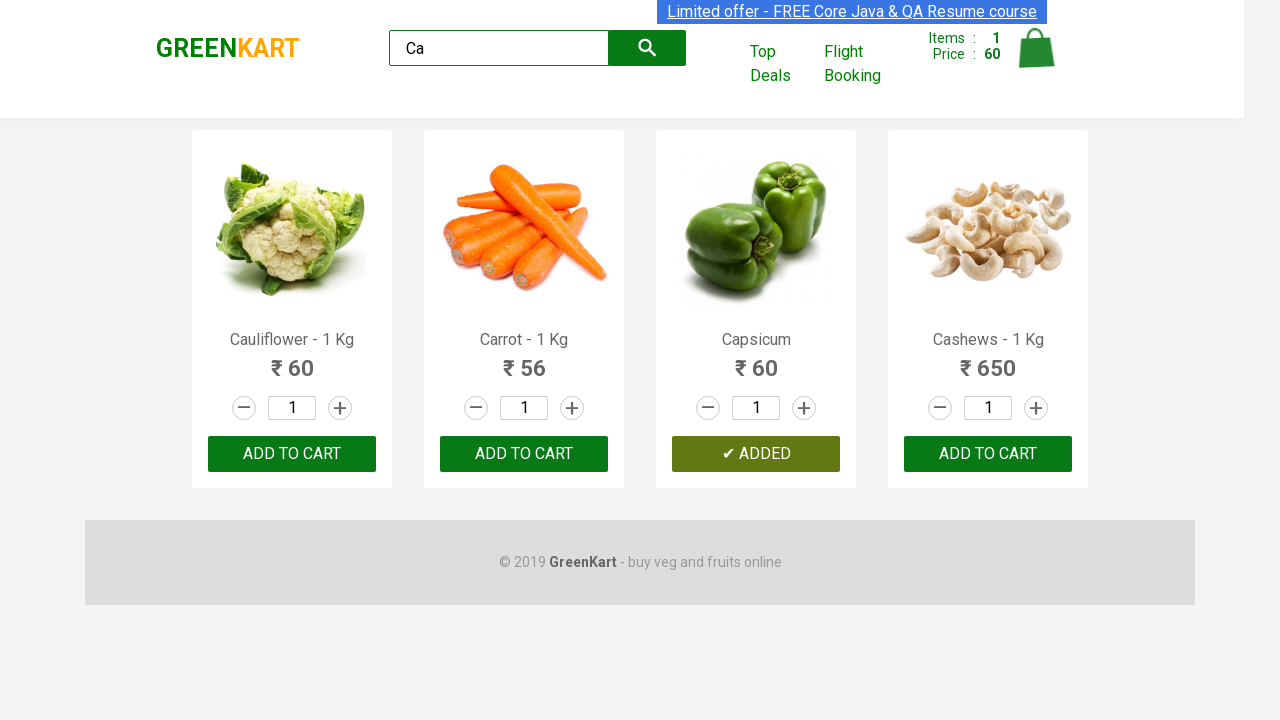

Clicked cart icon to view cart at (1036, 59) on .cart-icon
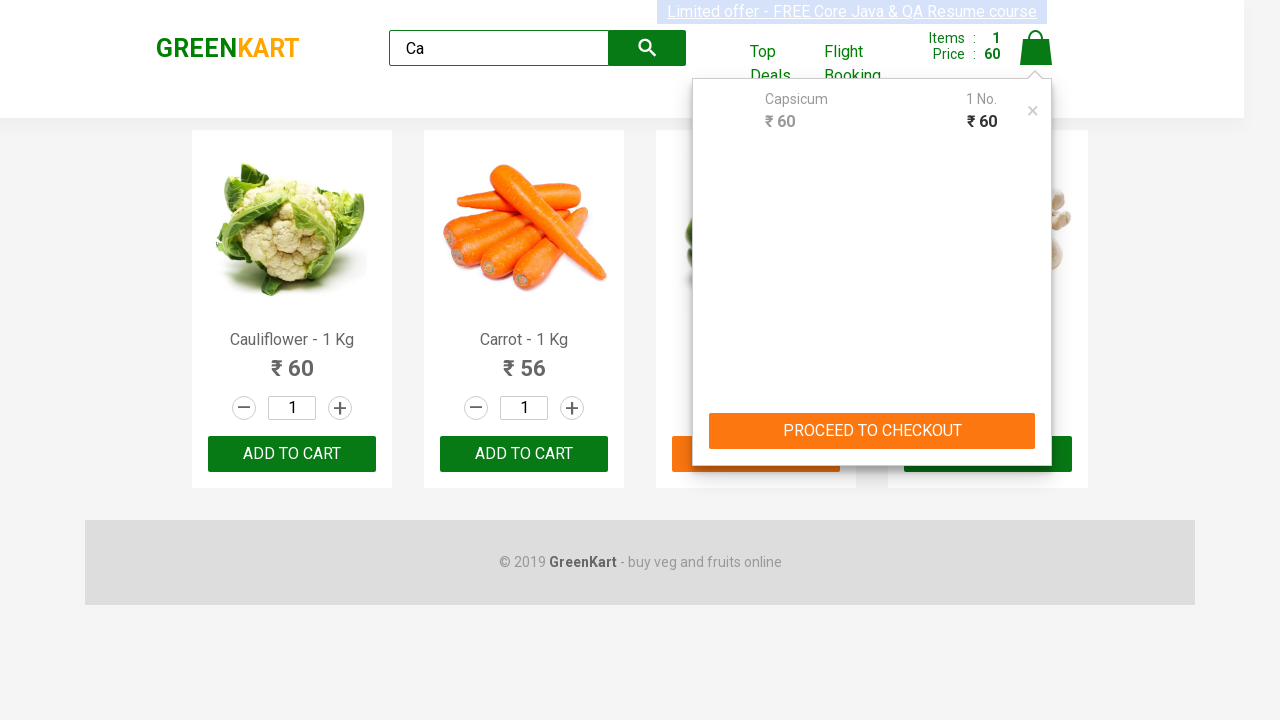

Clicked PROCEED TO CHECKOUT button at (872, 431) on text=PROCEED TO CHECKOUT
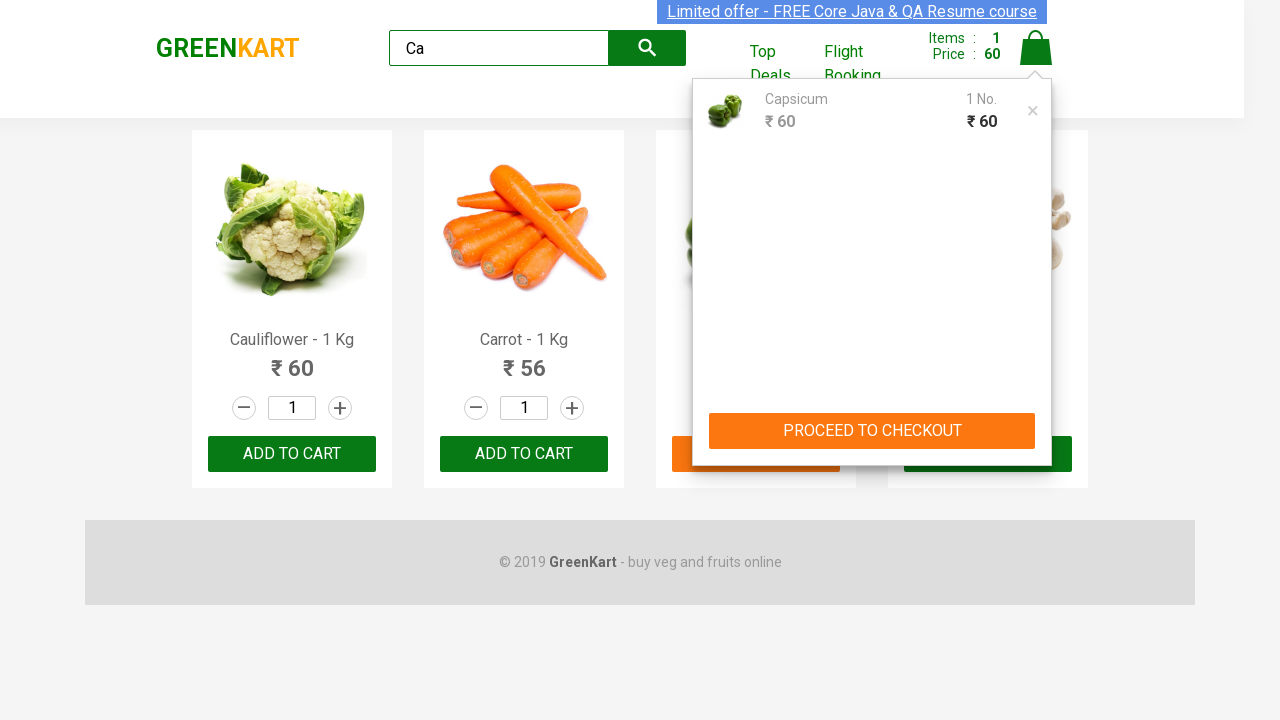

Clicked Place Order button at (1036, 420) on text=Place Order
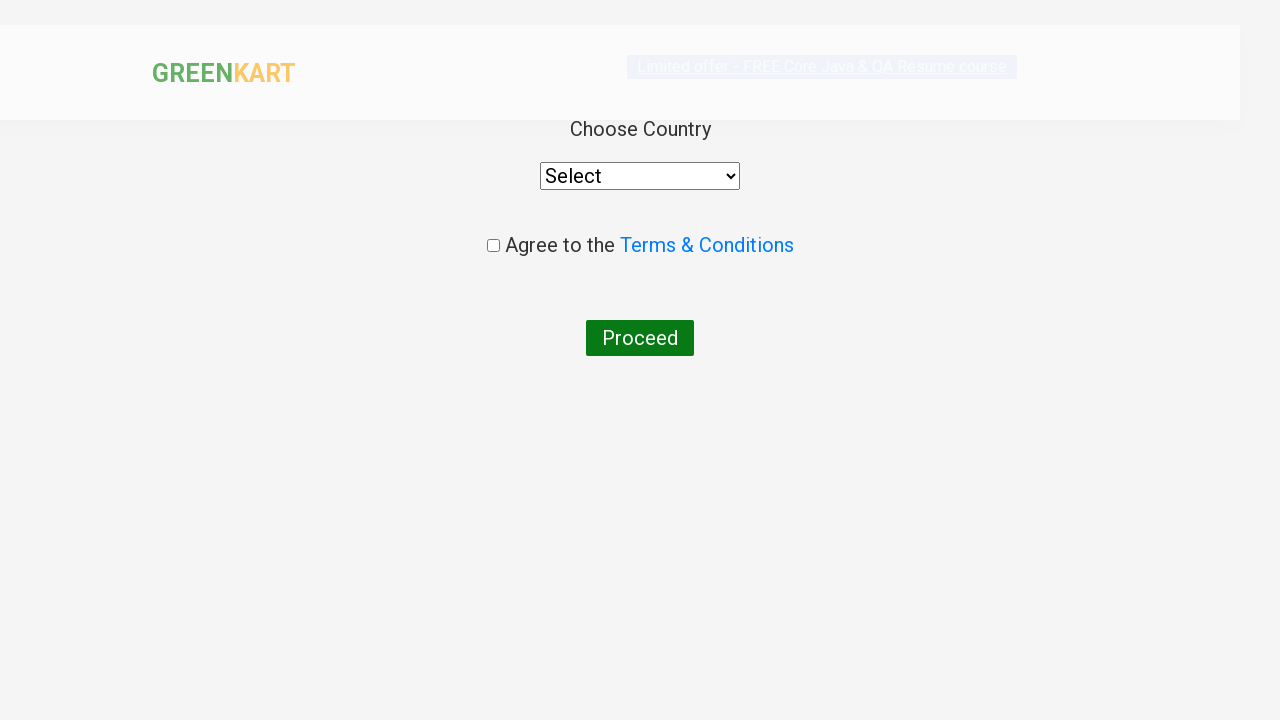

Clicked Proceed button to complete order at (640, 338) on text=Proceed
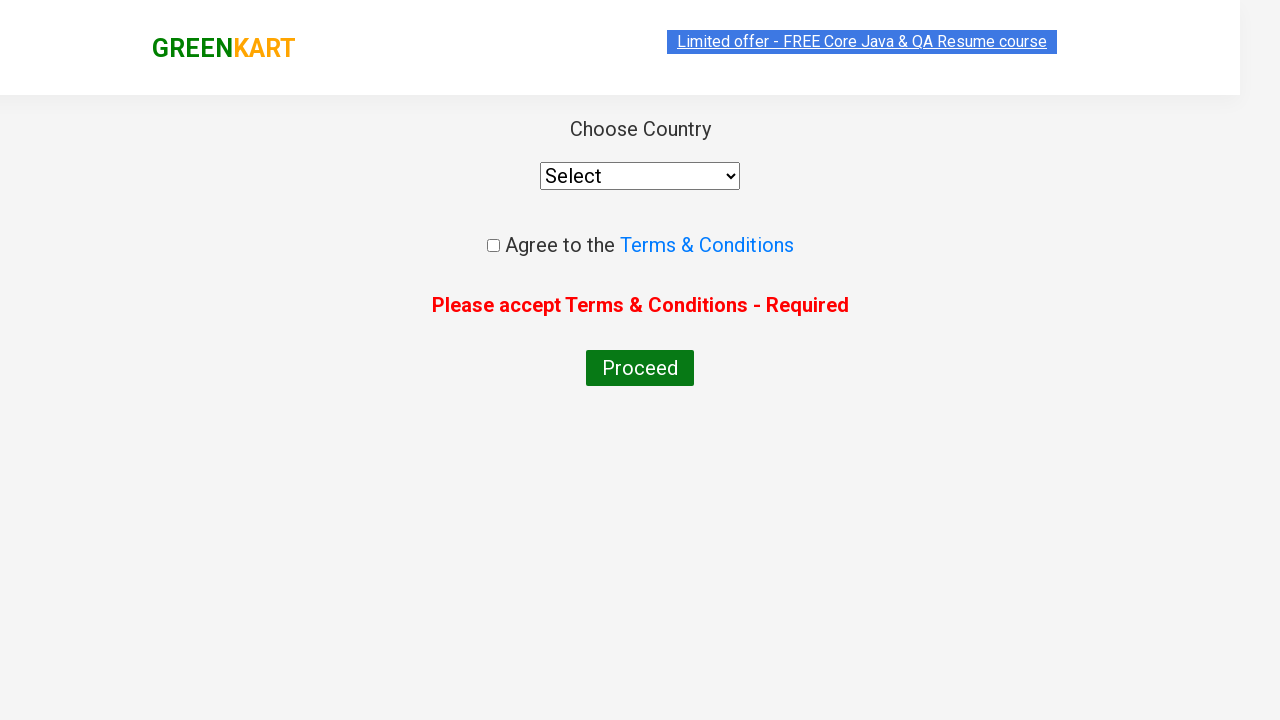

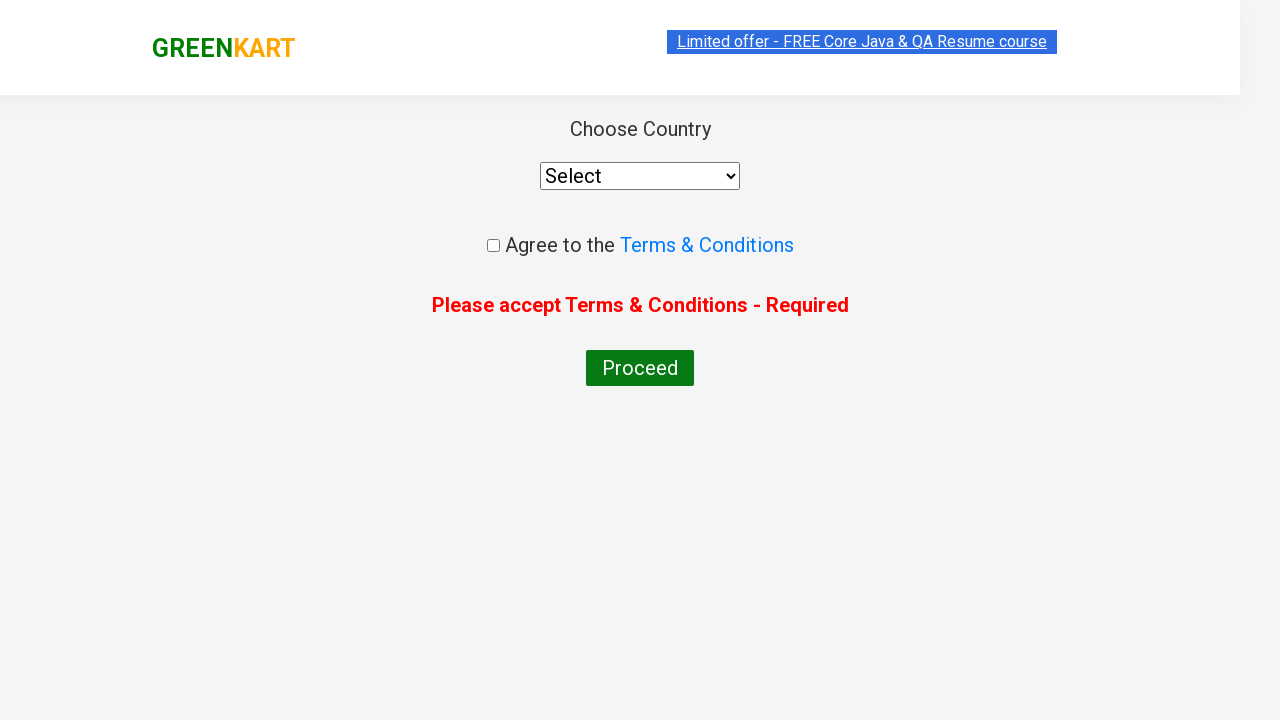